Tests enabling disabled input fields and filling them with first and last name values

Starting URL: https://selectorshub.com/xpath-practice-page/

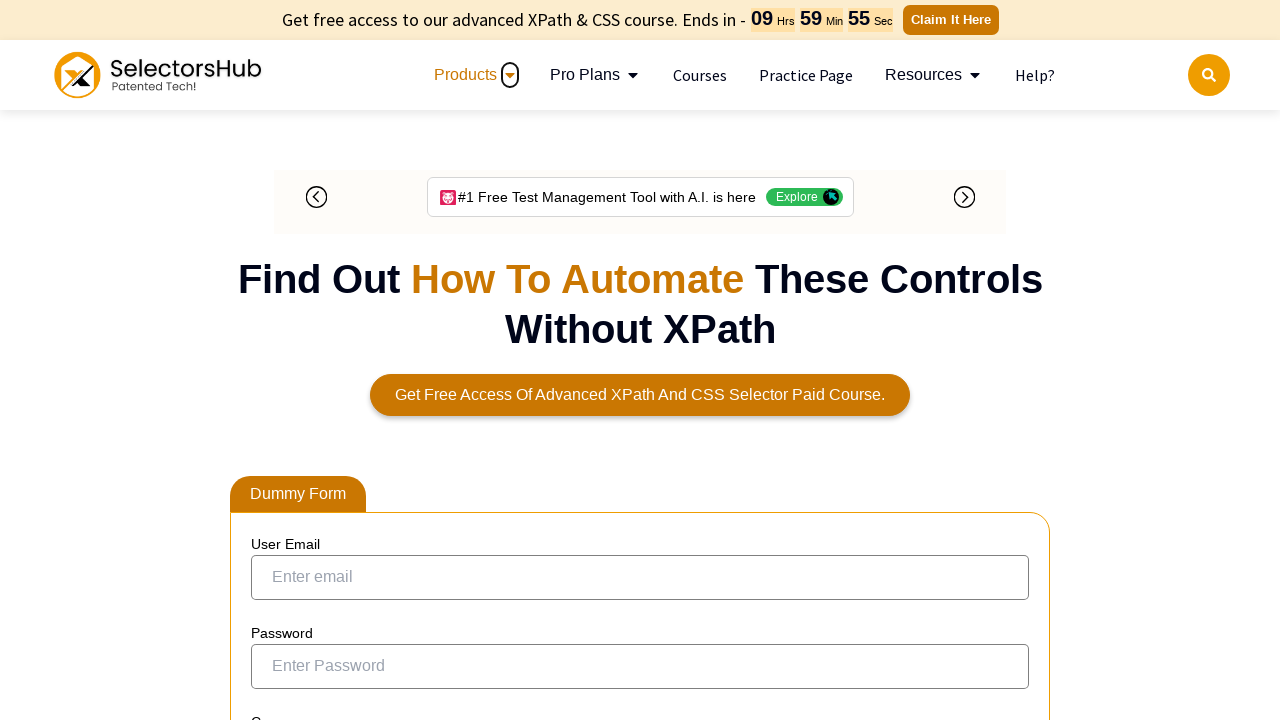

First name input field became visible
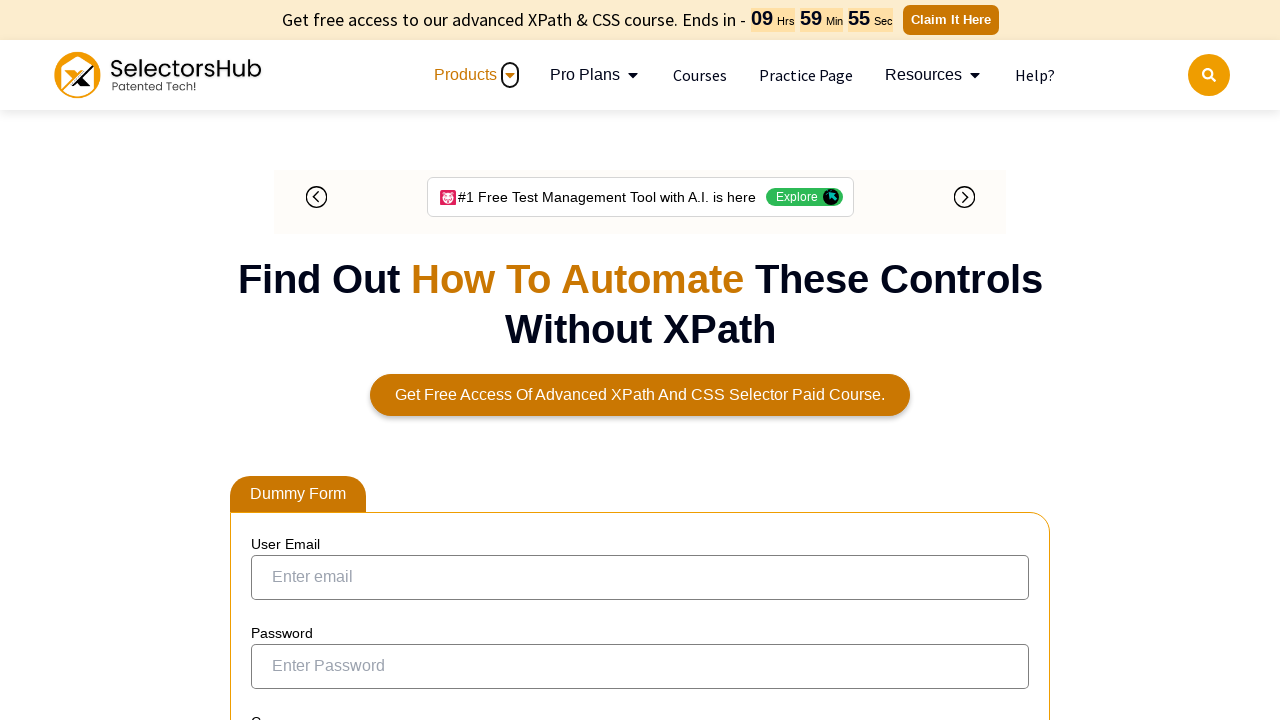

Enabled the disabled first name input field
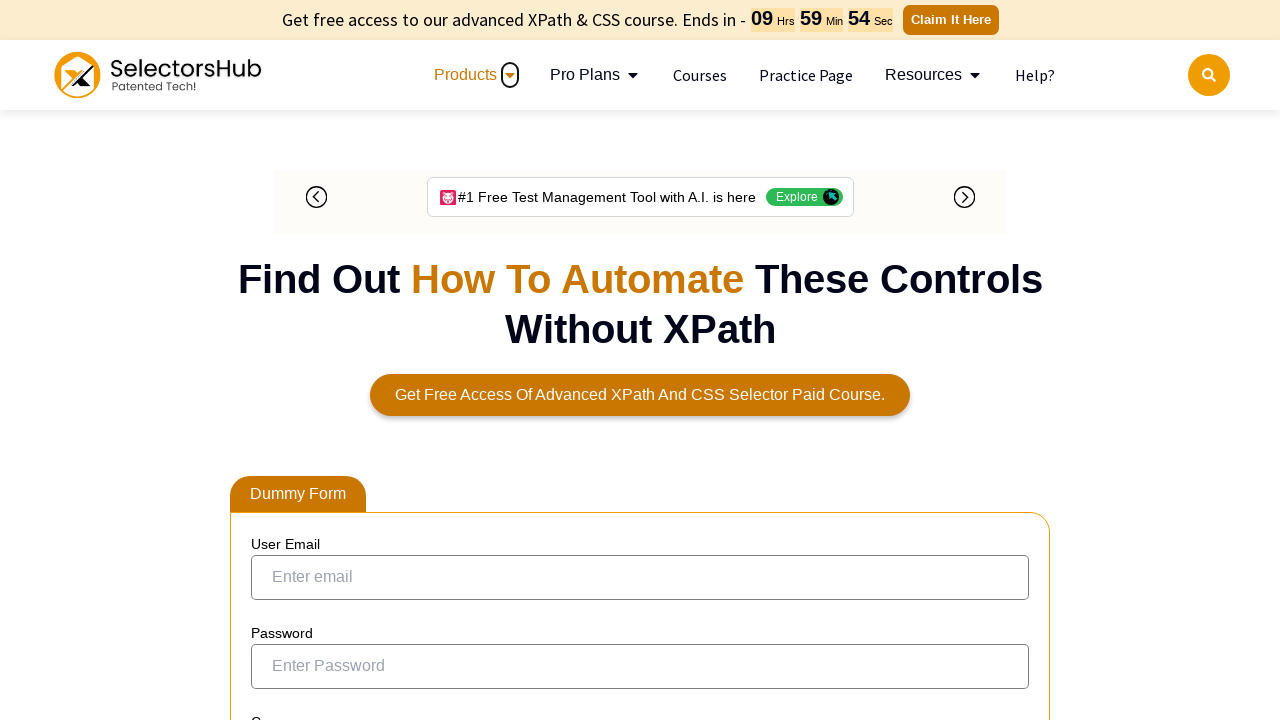

Enabled the disabled last name input field
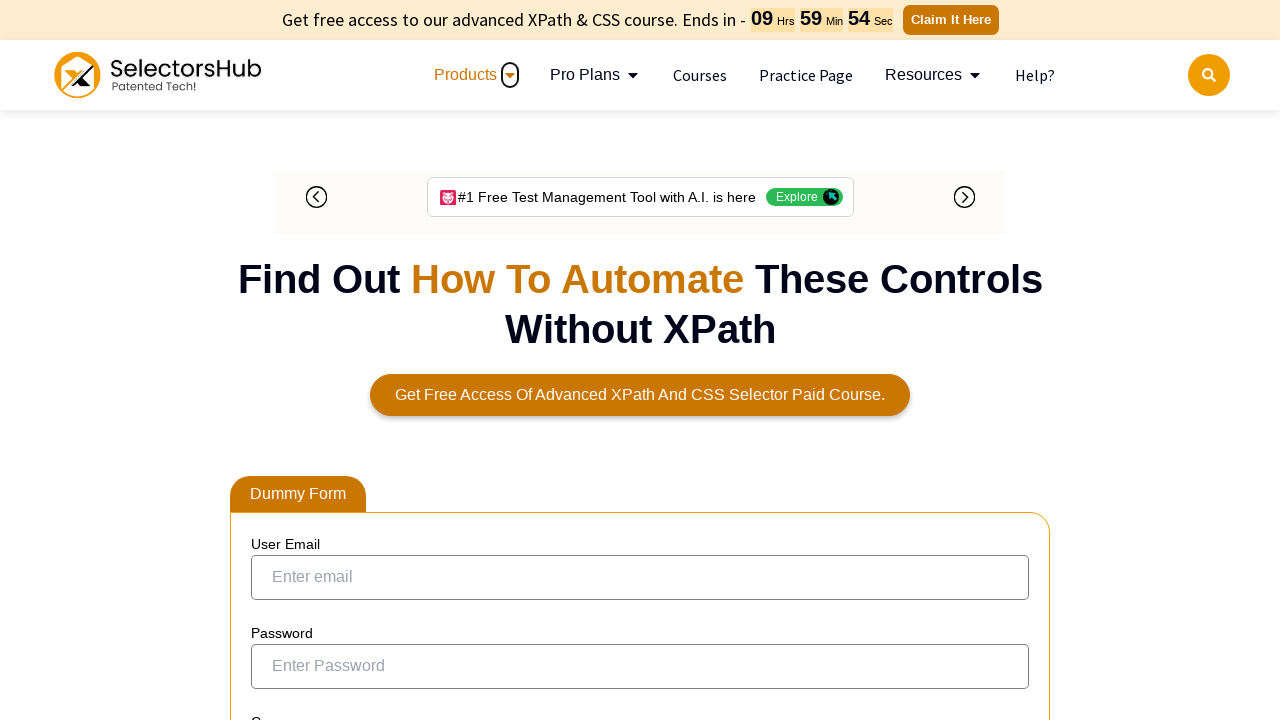

Filled first name field with 'enes' on //input[contains(@placeholder,'First Enter')]
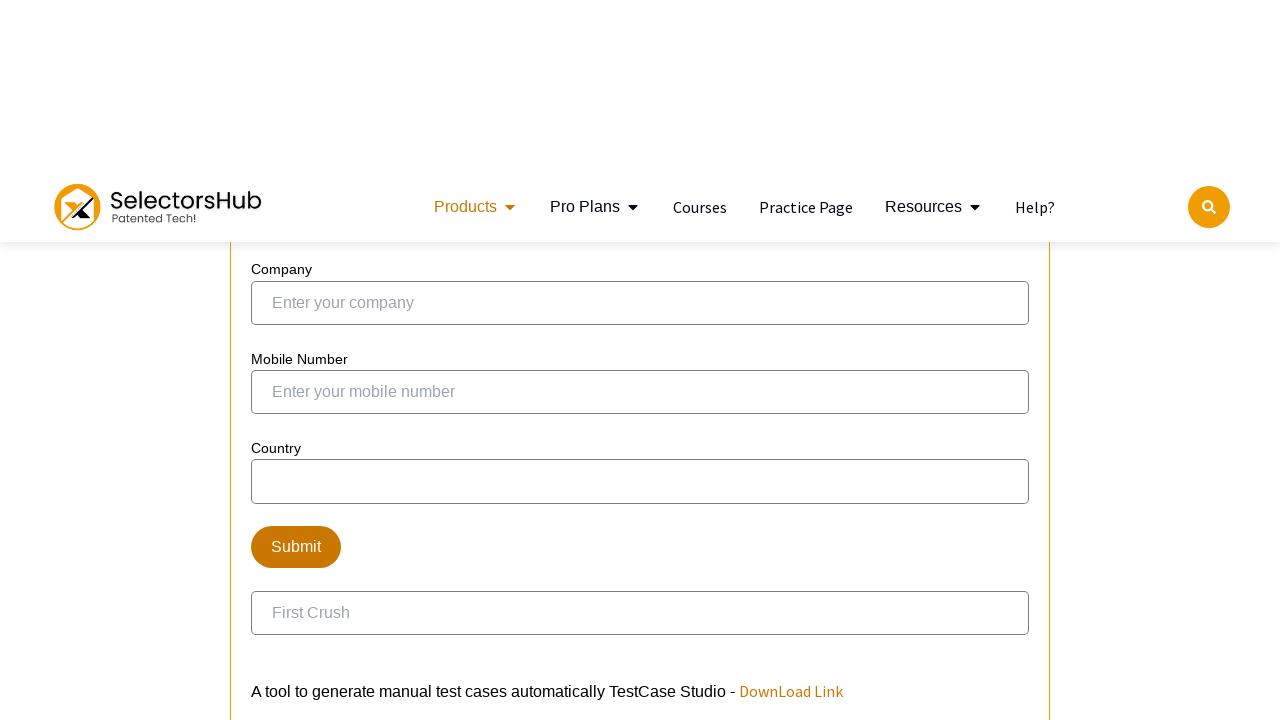

Filled last name field with 'kara' on //input[contains(@placeholder,'Last')]
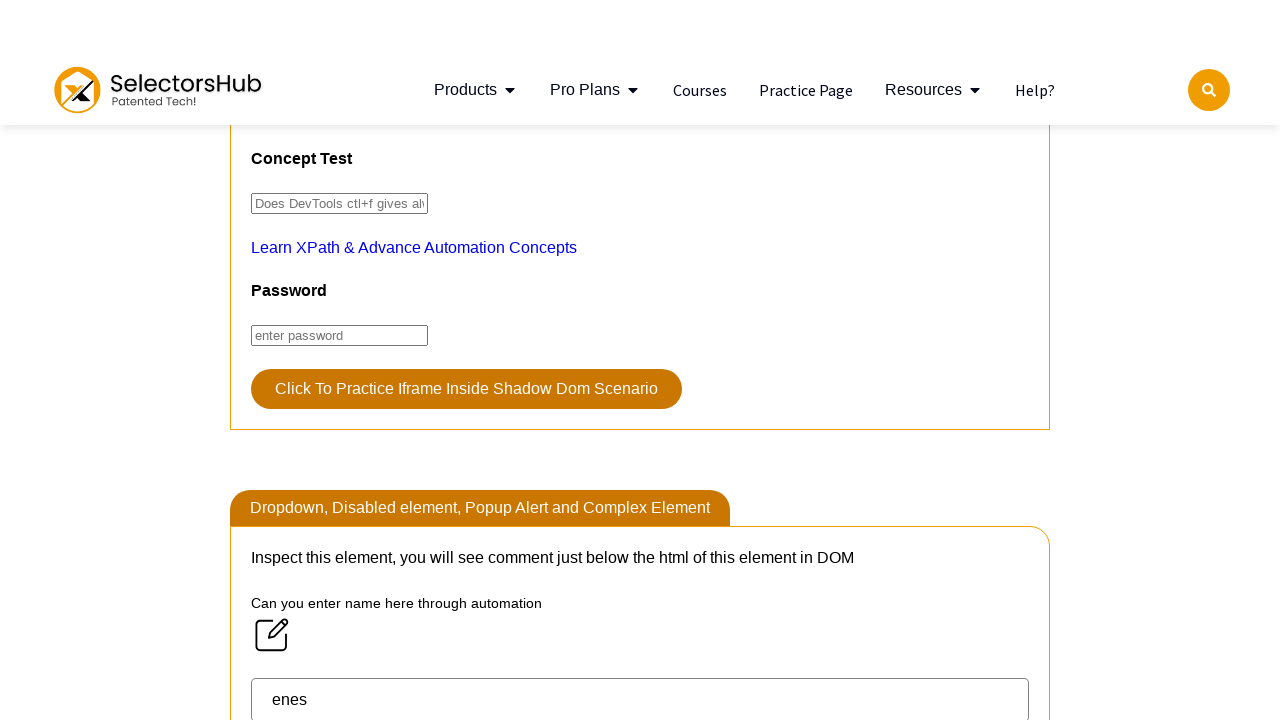

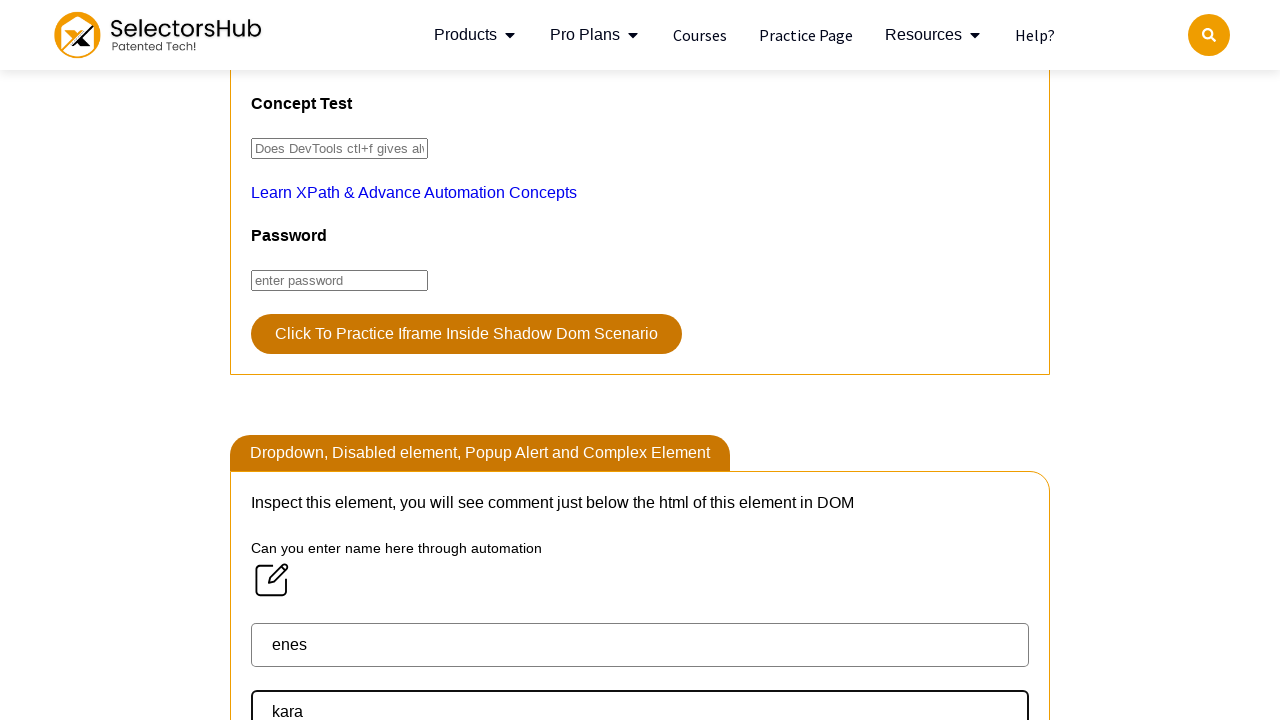